Tests JavaScript confirm dialog by clicking the confirm button and dismissing (Cancel) the dialog

Starting URL: https://the-internet.herokuapp.com/javascript_alerts

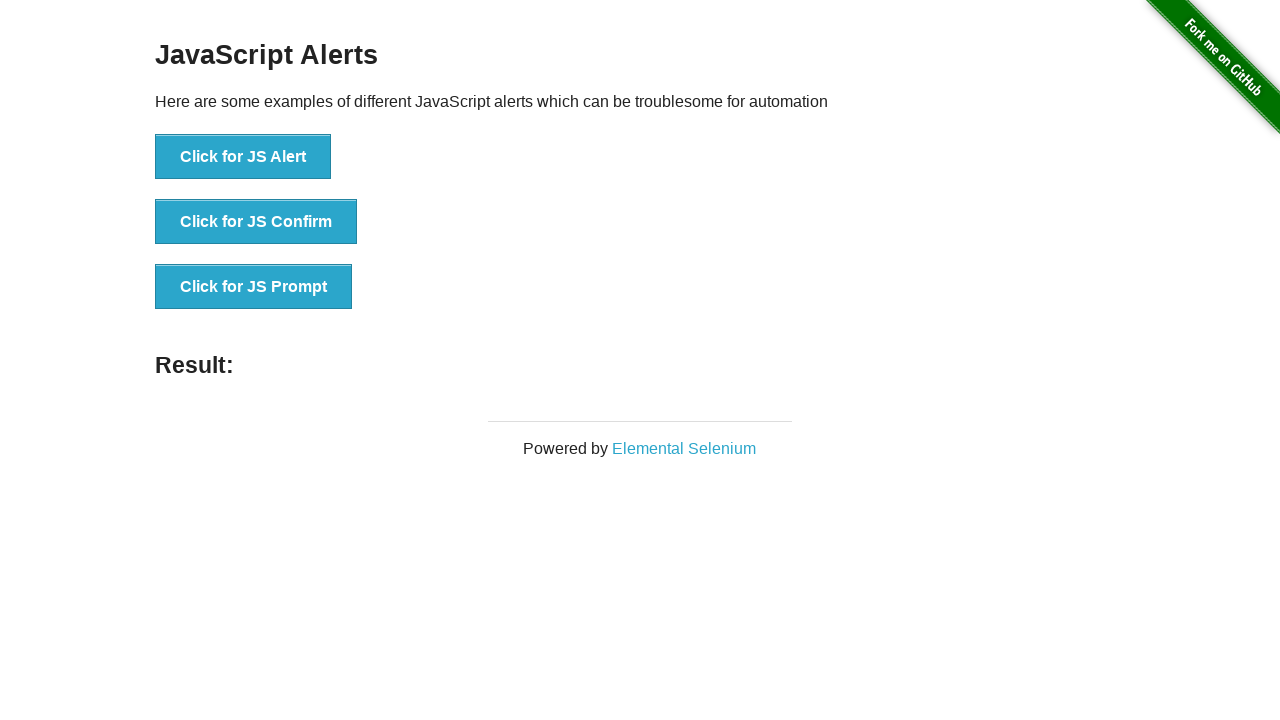

Set up dialog handler to dismiss confirm dialog
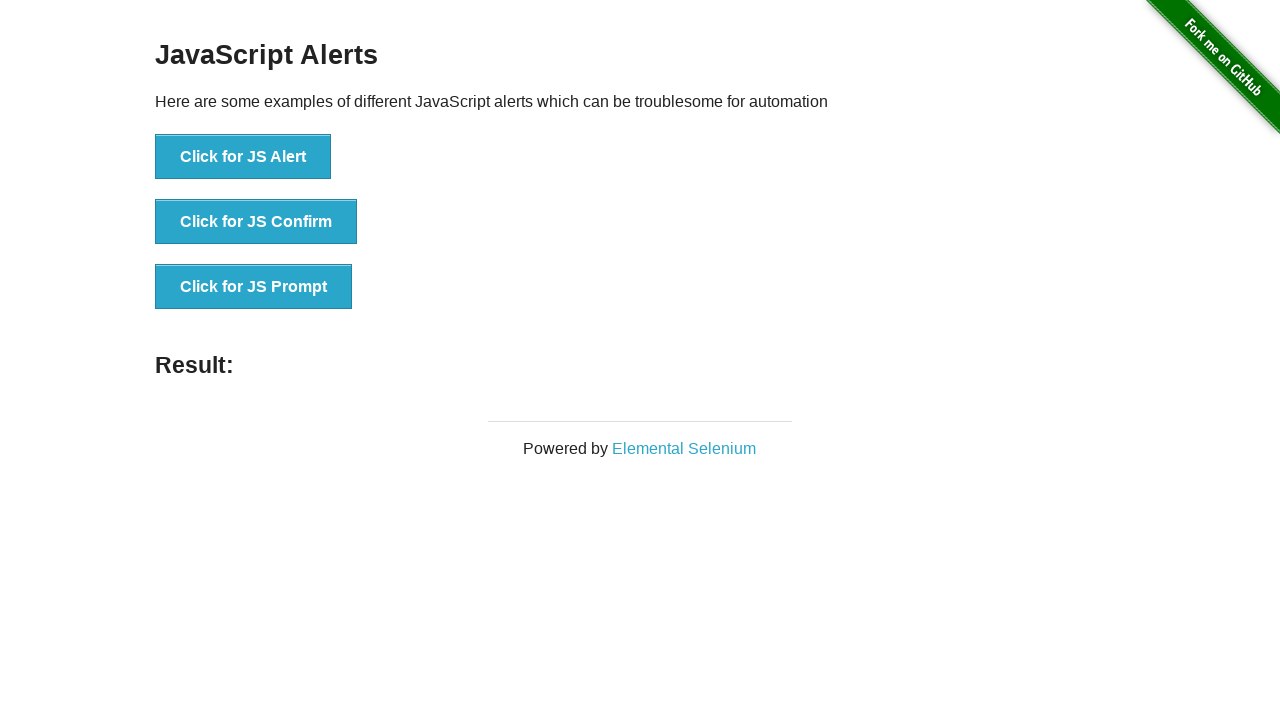

Clicked the JS Confirm button at (256, 222) on button:has-text("Click for JS Confirm")
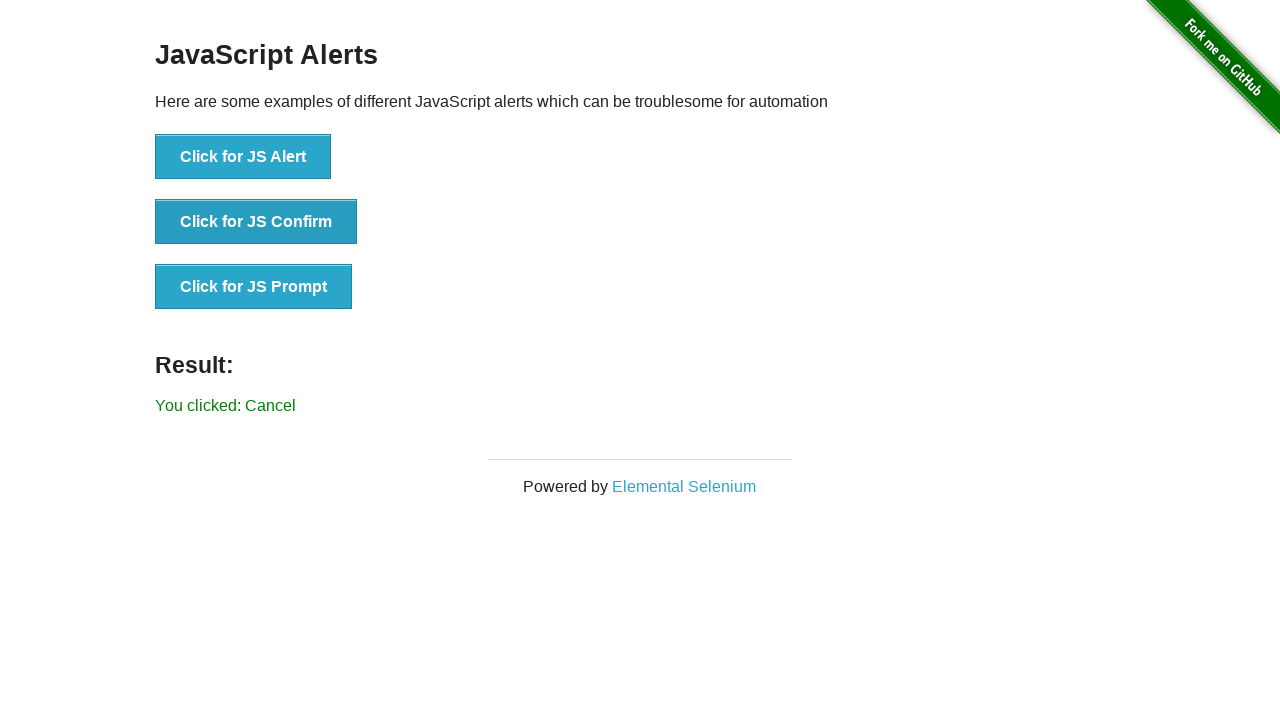

Confirm dialog was dismissed and result message displayed
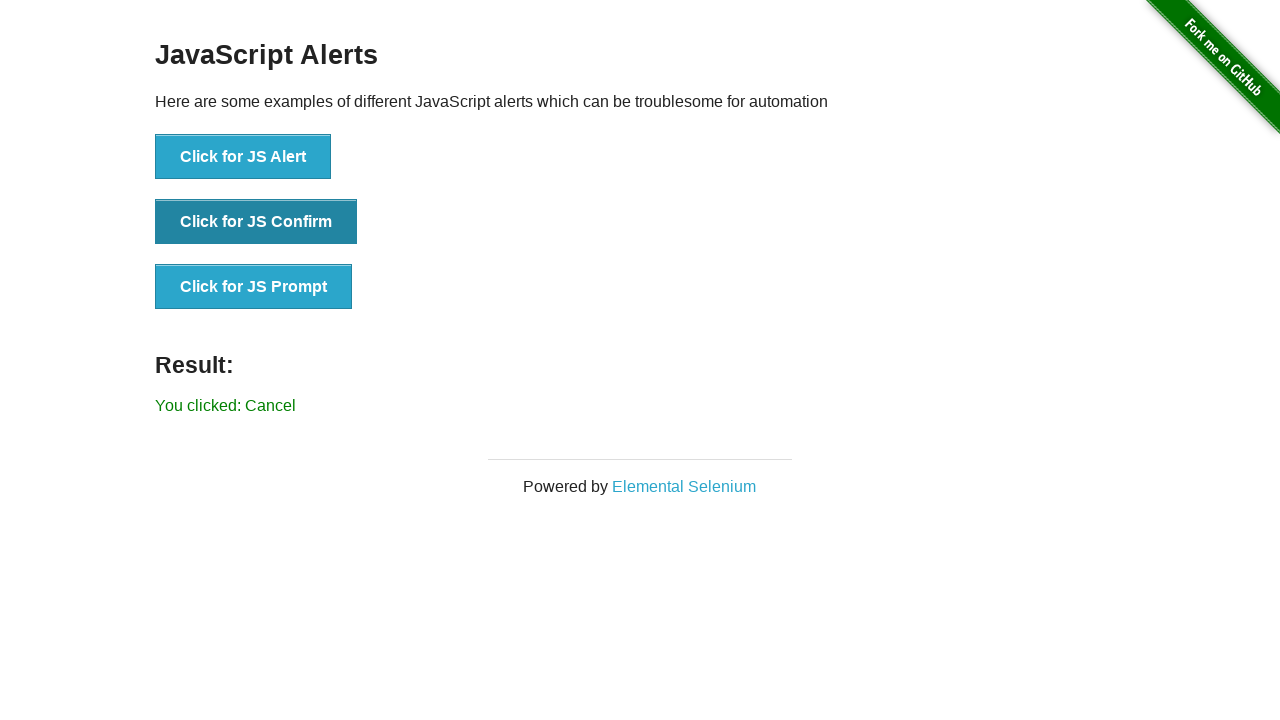

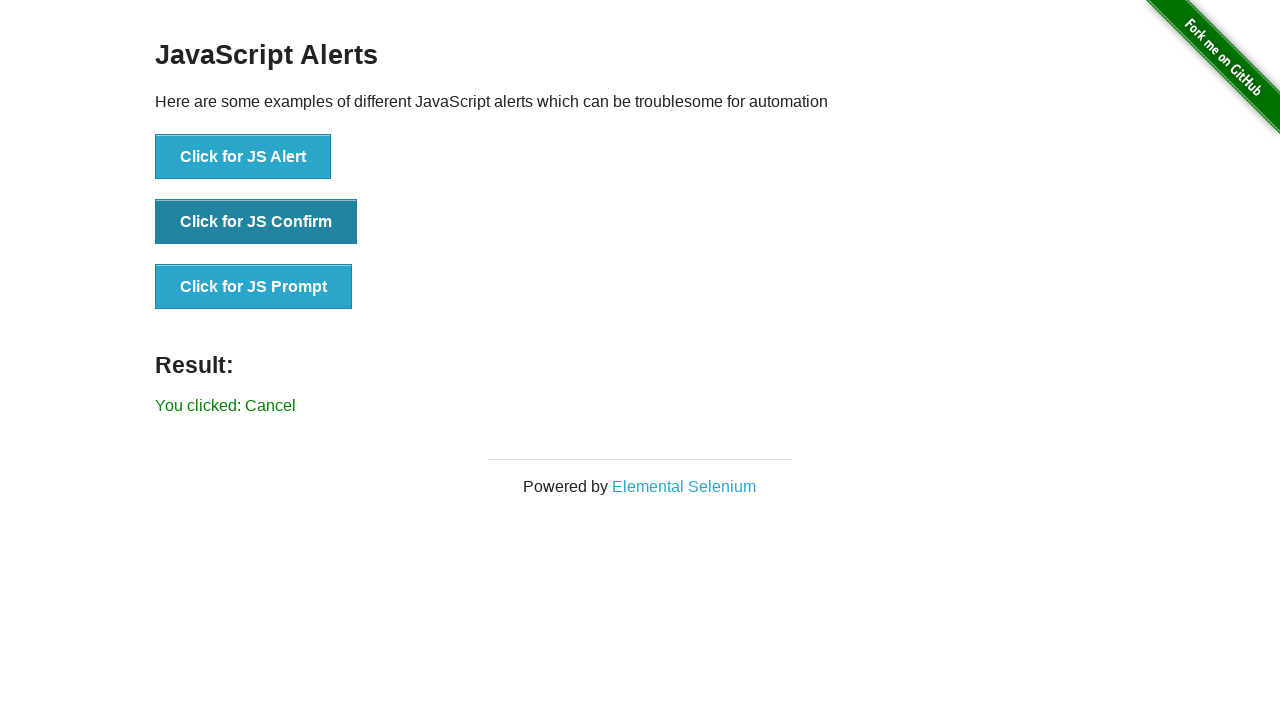